Tests various alert types including simple alerts, timed alerts, confirmation dialogs, and prompt dialogs with user input

Starting URL: https://www.tutorialspoint.com/selenium/practice/selenium_automation_practice.php

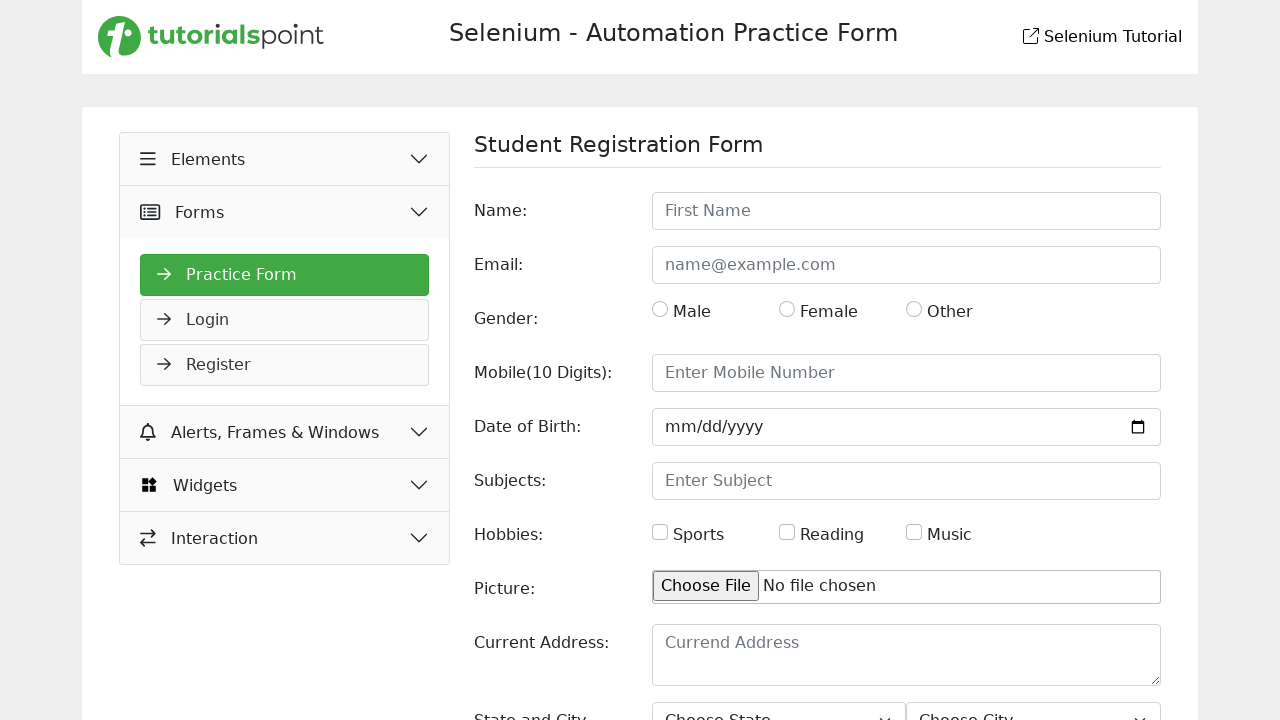

Clicked on Alerts, Frames & Windows button at (285, 432) on xpath=//button[normalize-space()='Alerts, Frames & Windows']
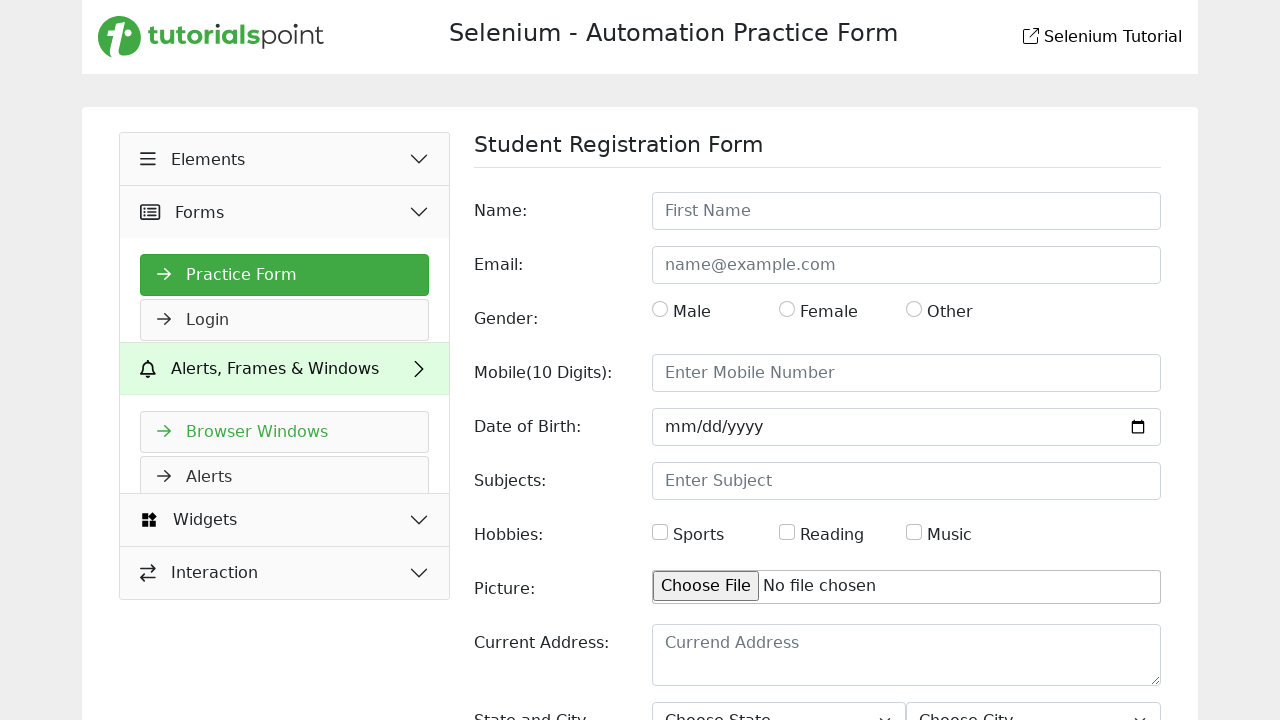

Clicked on Alerts link at (285, 373) on xpath=//a[normalize-space()='Alerts']
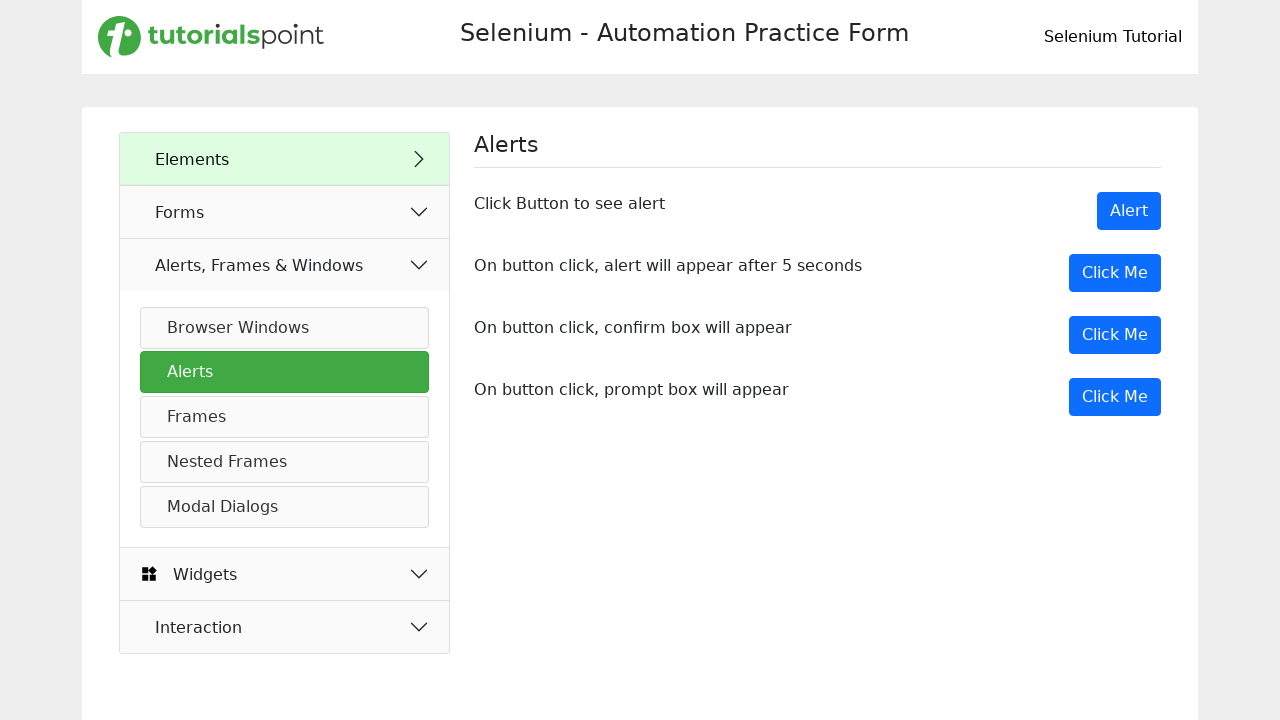

Triggered and accepted simple alert at (1129, 211) on xpath=//button[normalize-space()='Alert']
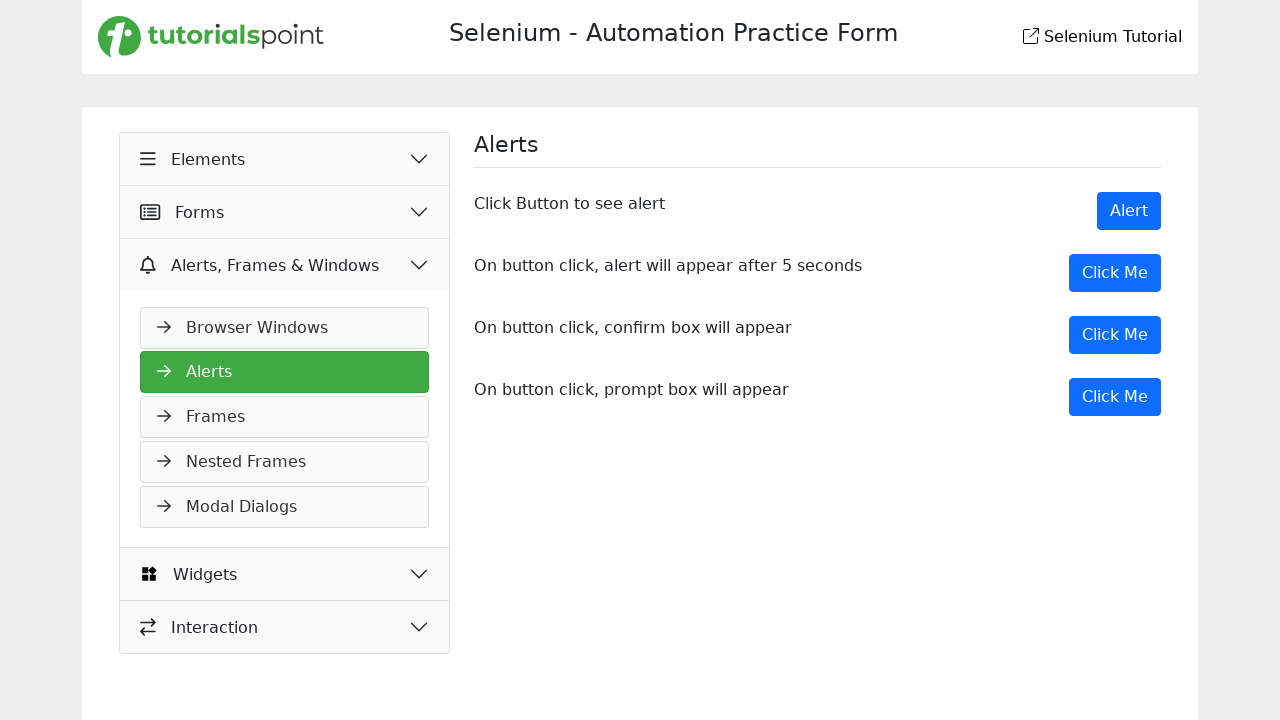

Clicked timed alert button at (1115, 273) on xpath=//button[@onclick='myMessage()']
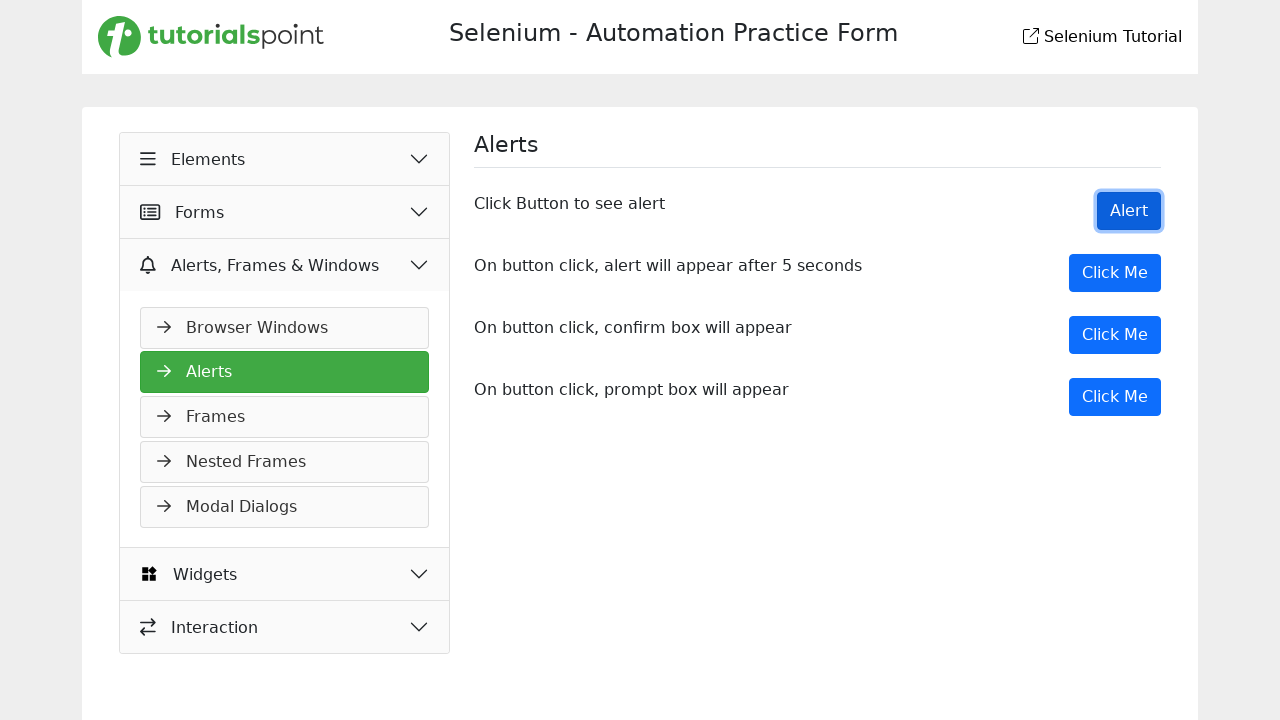

Clicked confirmation dialog button (Accept) at (1115, 335) on xpath=//button[@onclick='myDesk()']
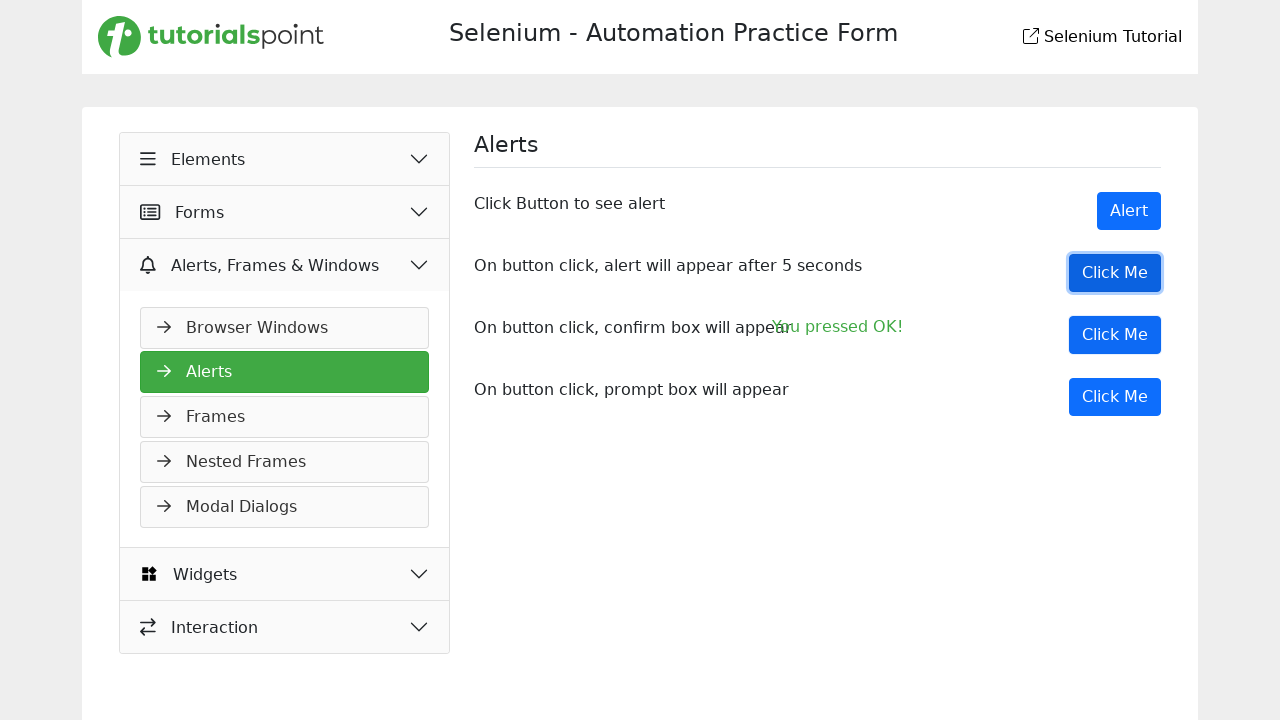

Confirmation dialog result element loaded
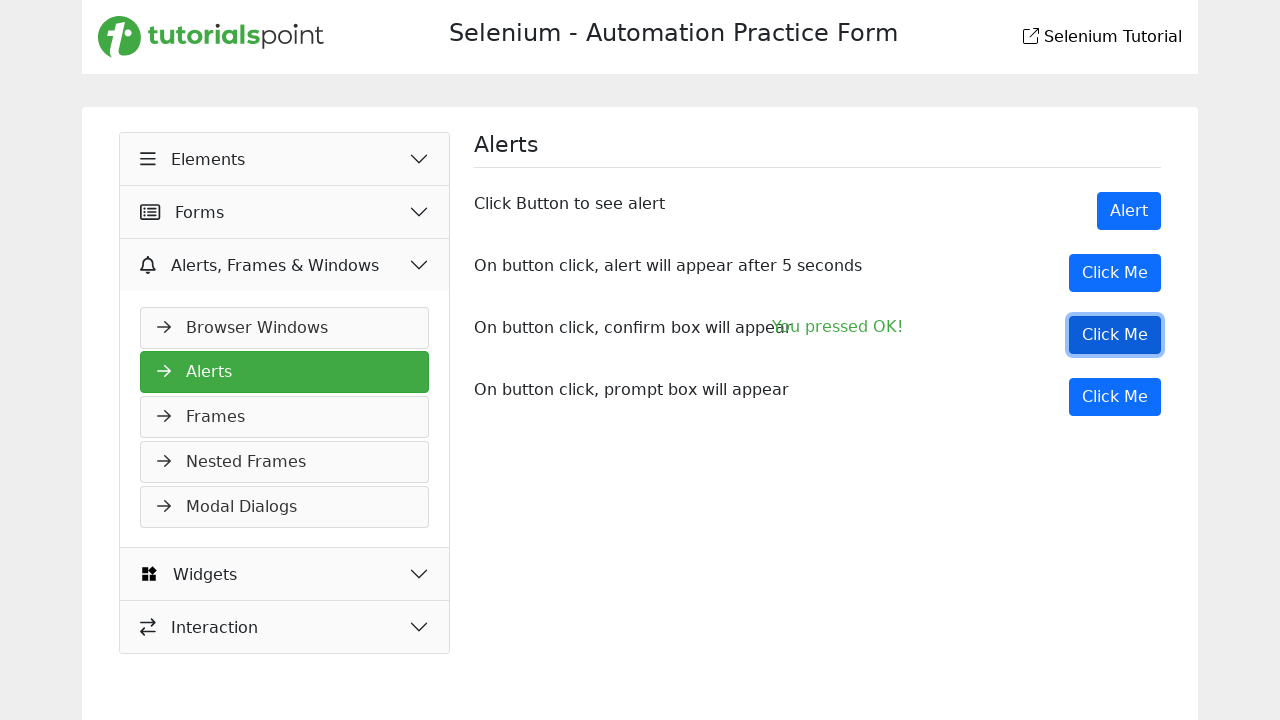

Reloaded page after accepting confirmation dialog
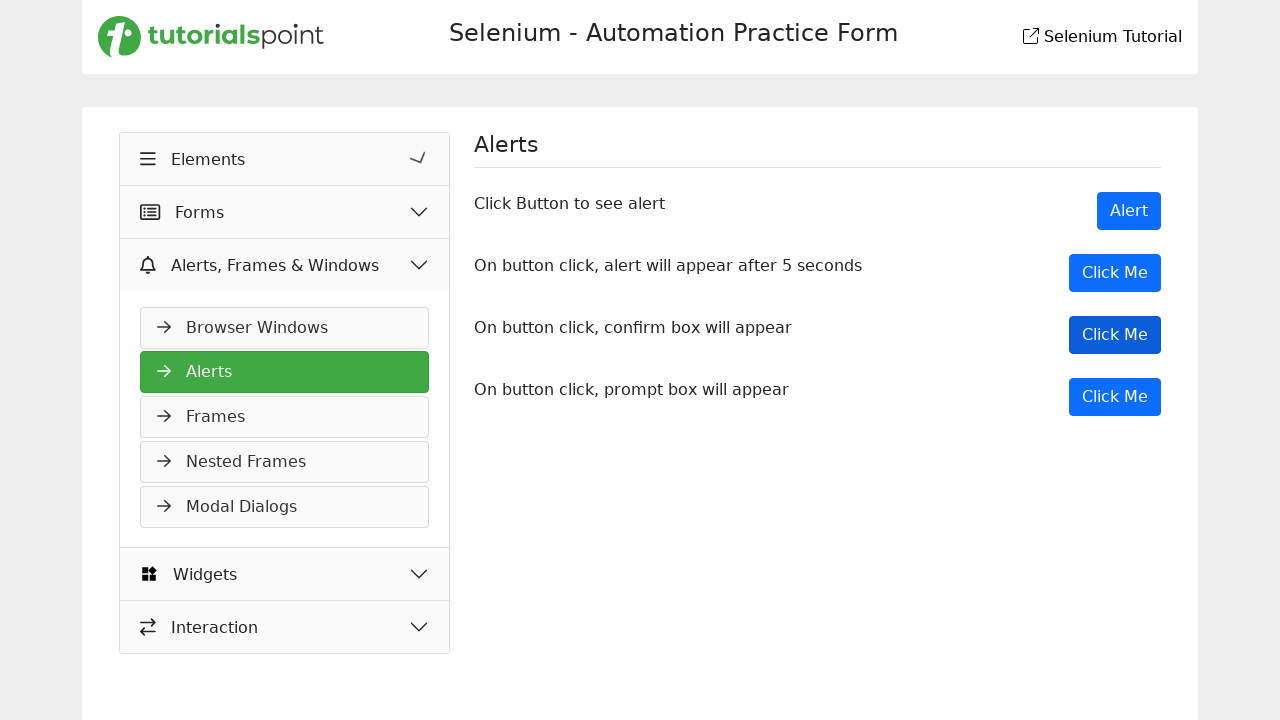

Clicked confirmation dialog button and dismissed it at (1115, 335) on xpath=//button[@onclick='myDesk()']
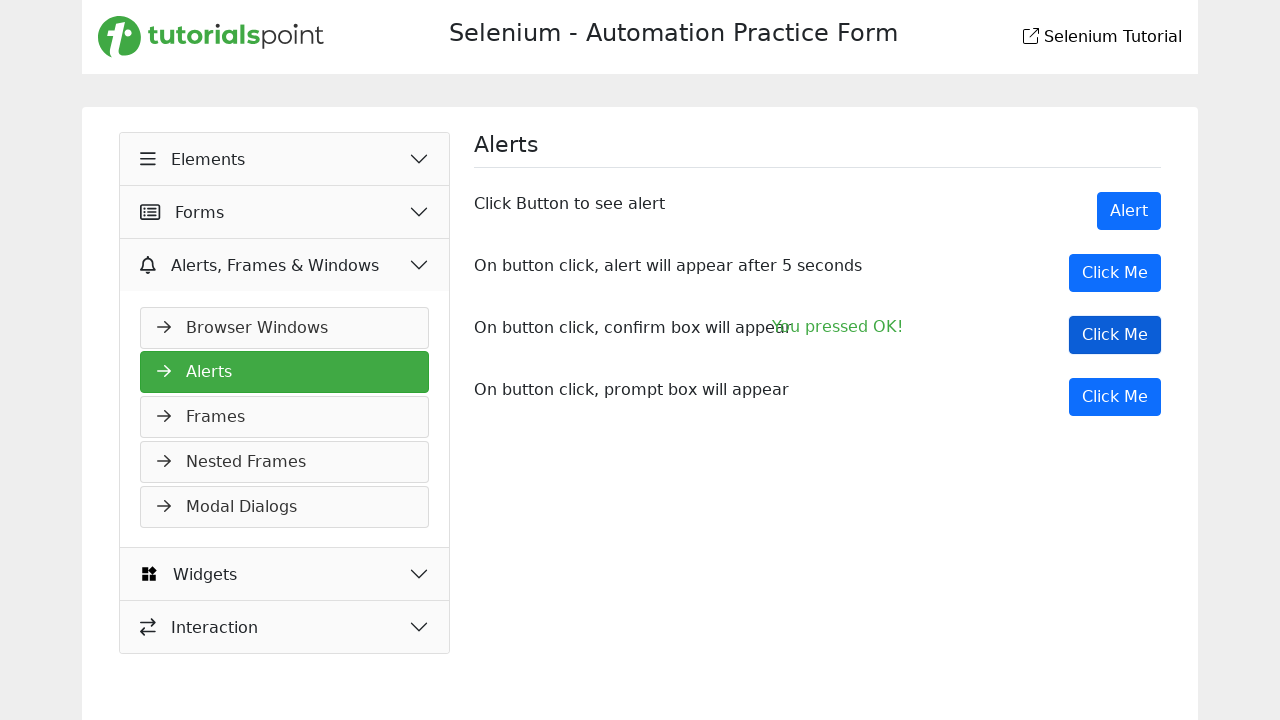

Confirmation dialog result element loaded after dismiss
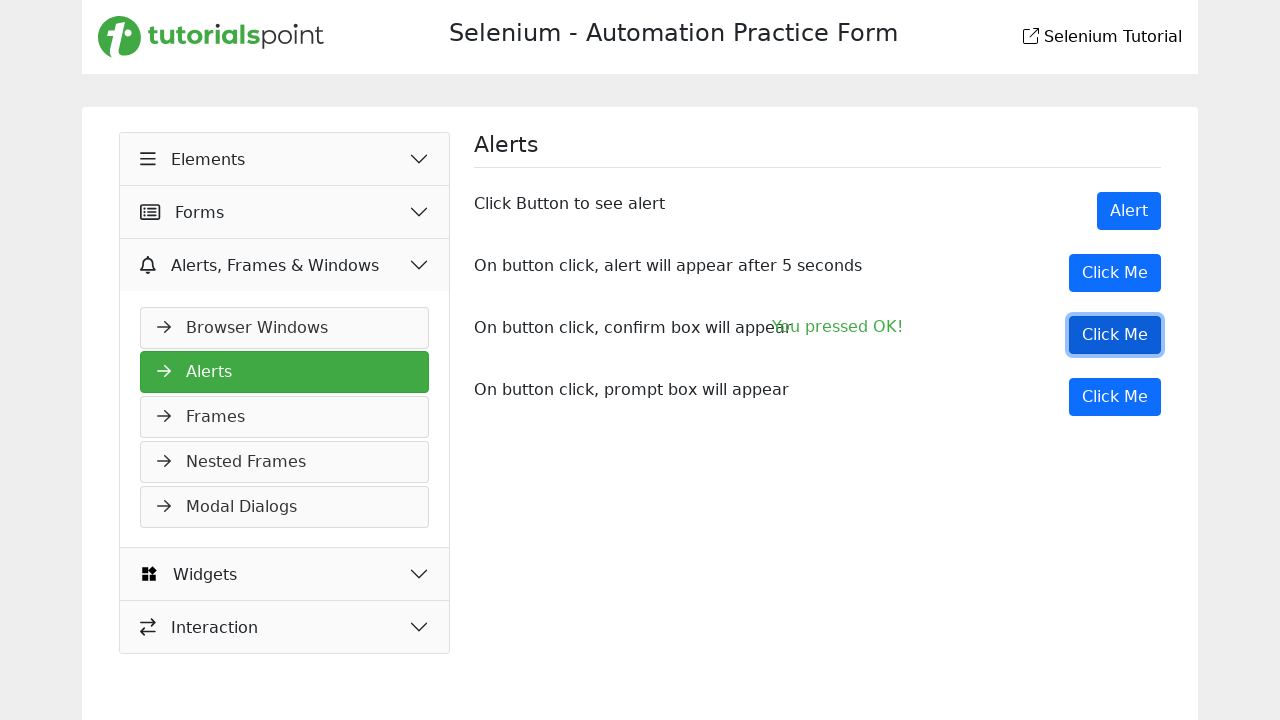

Reloaded page after dismissing confirmation dialog
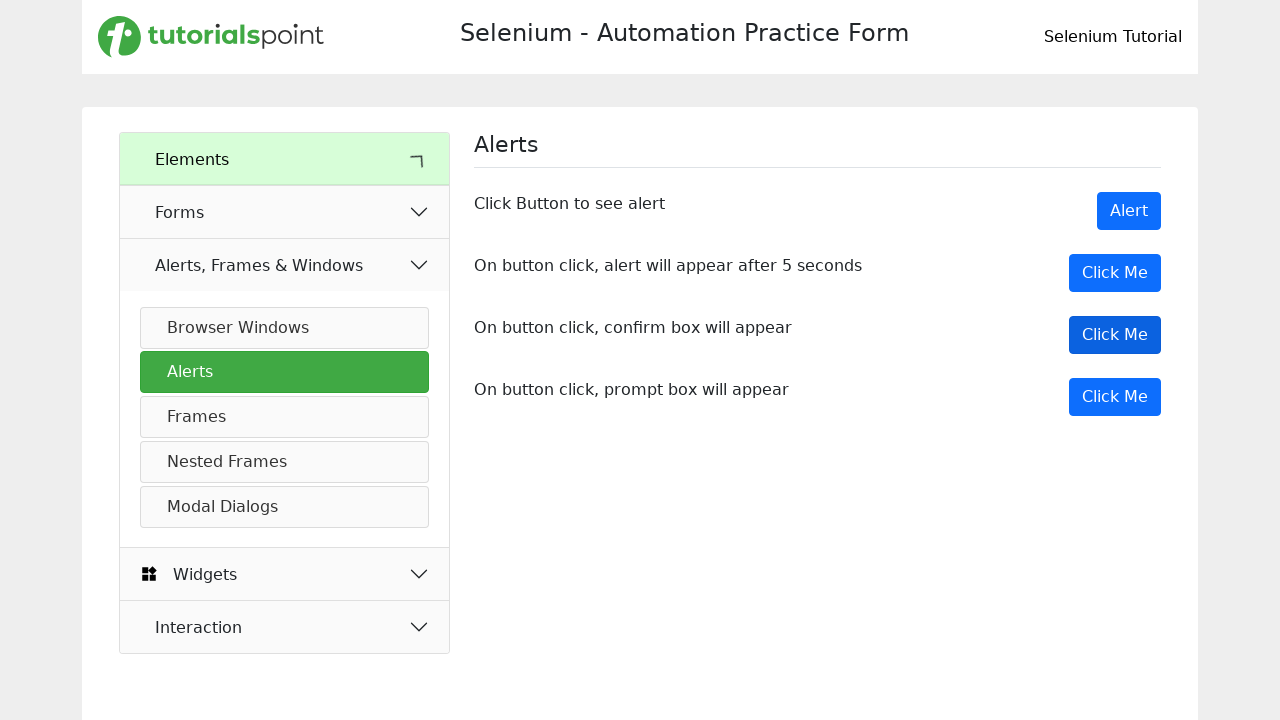

Triggered prompt dialog and entered text 'josdvoubv' at (1115, 397) on xpath=//button[@onclick='myPromp()']
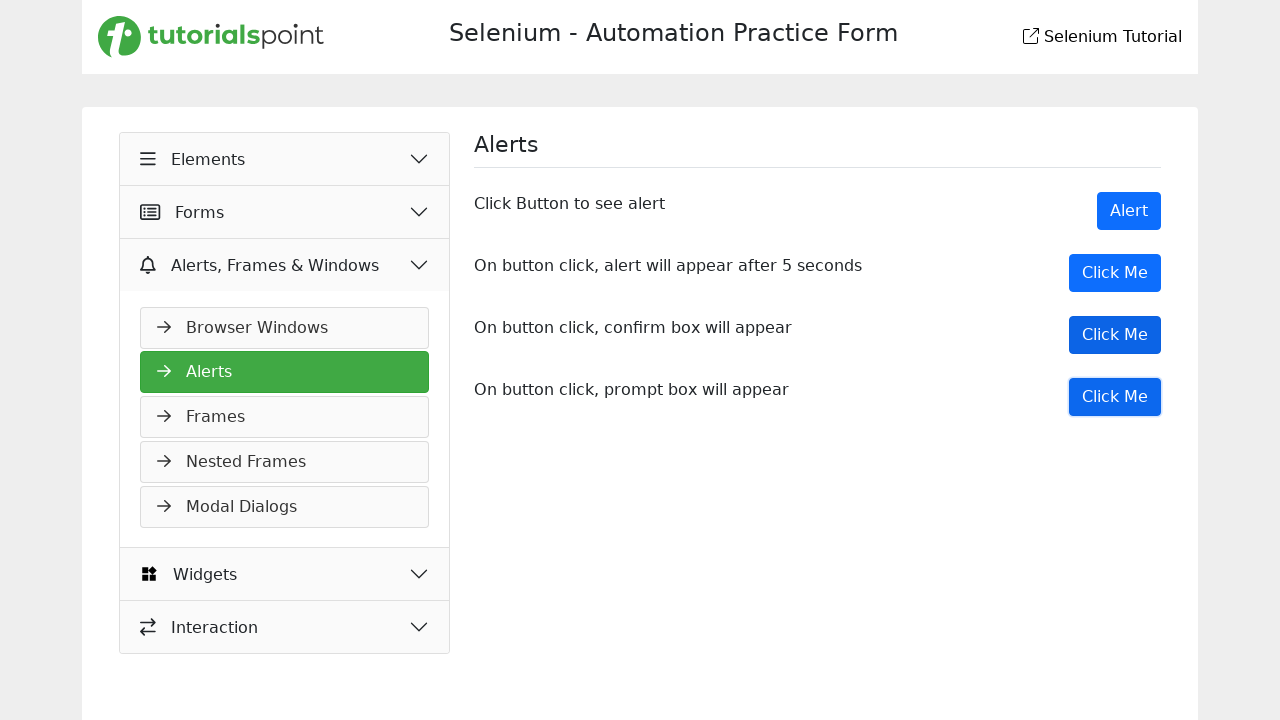

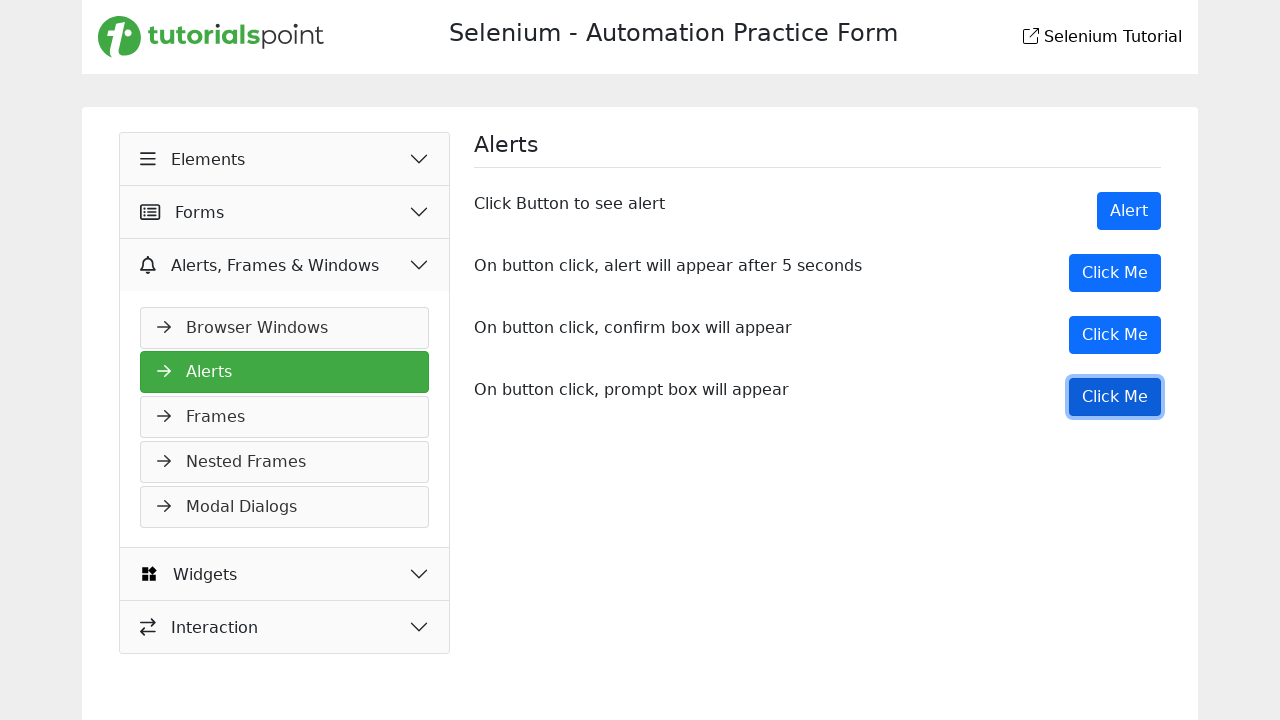